Tests dynamic loading of hidden element by clicking Start button and waiting for Hello World message to appear

Starting URL: http://the-internet.herokuapp.com/dynamic_loading/1

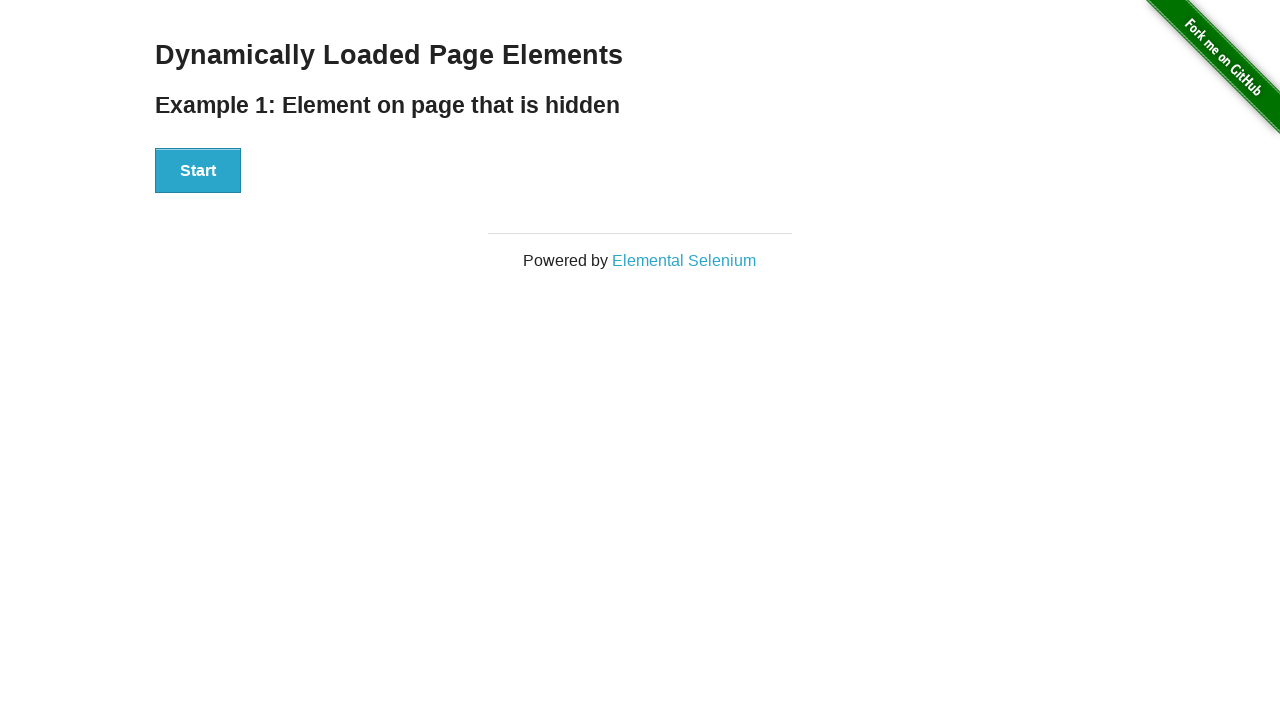

Clicked Start button to initiate dynamic loading at (198, 171) on button
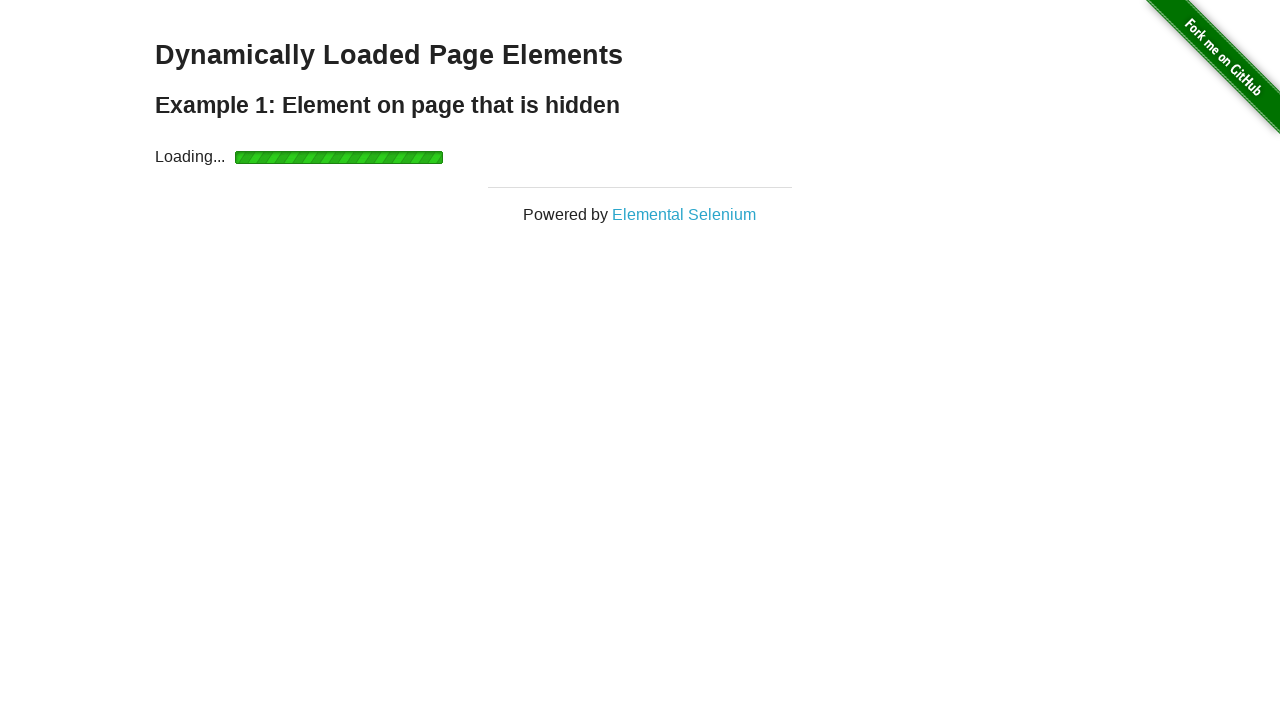

Finish message container appeared
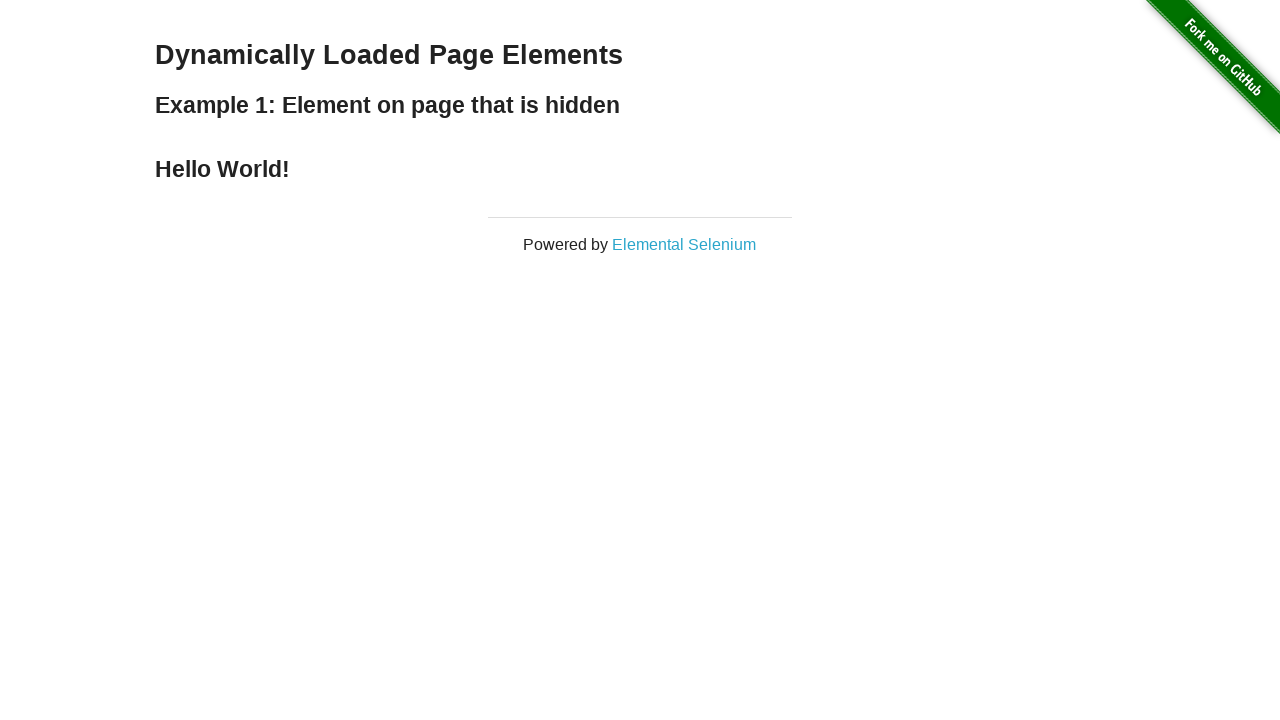

Hello World message appeared on page
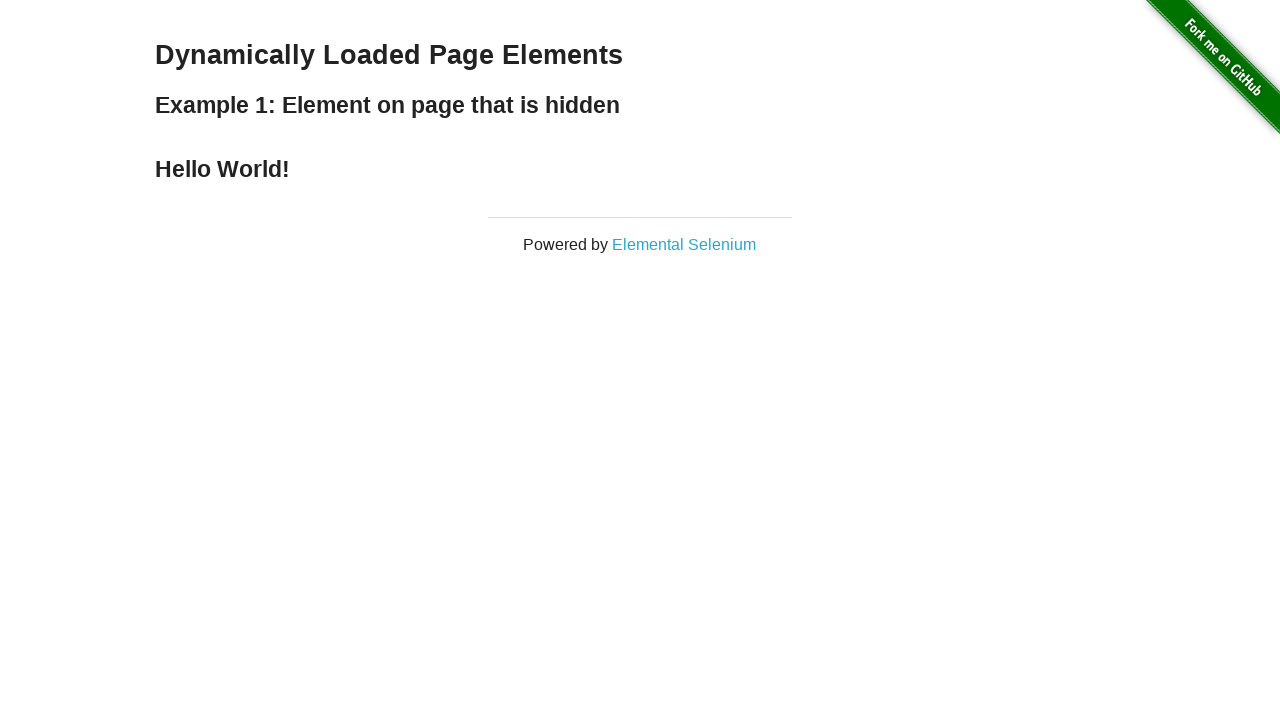

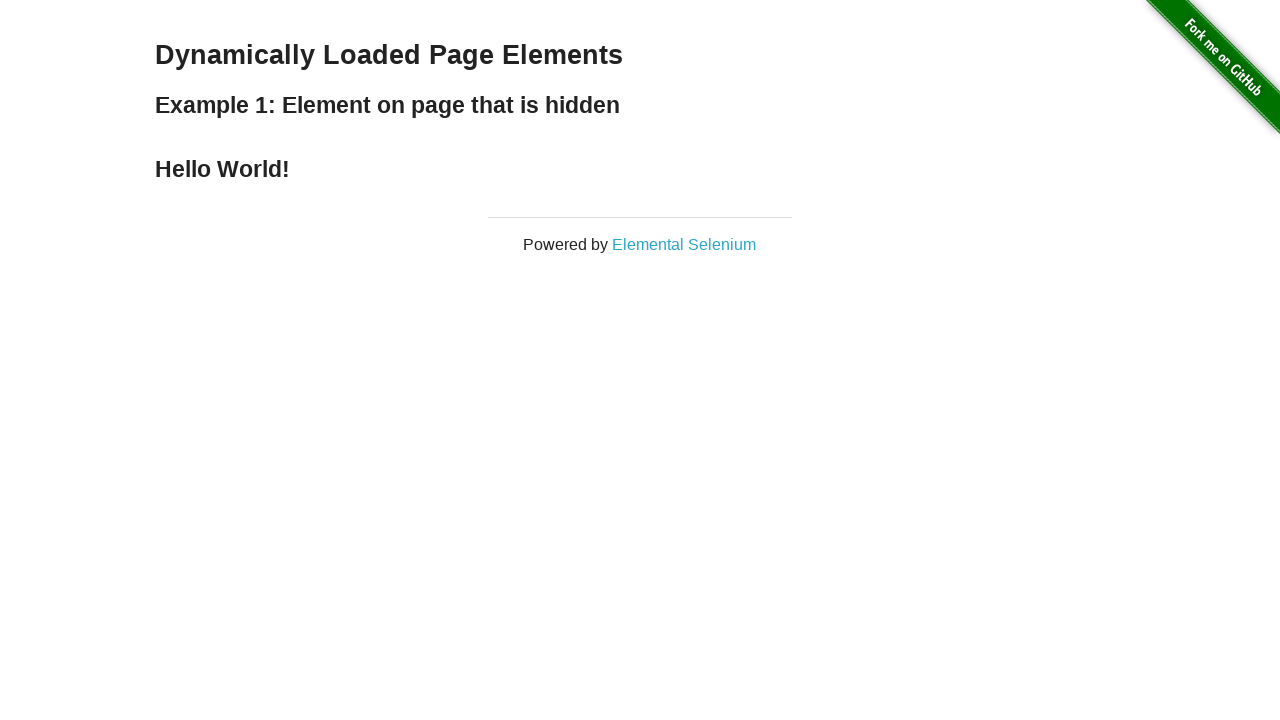